Tests drag and drop functionality on jQuery UI demo page by dragging an element and dropping it onto a target area

Starting URL: https://jqueryui.com/droppable/

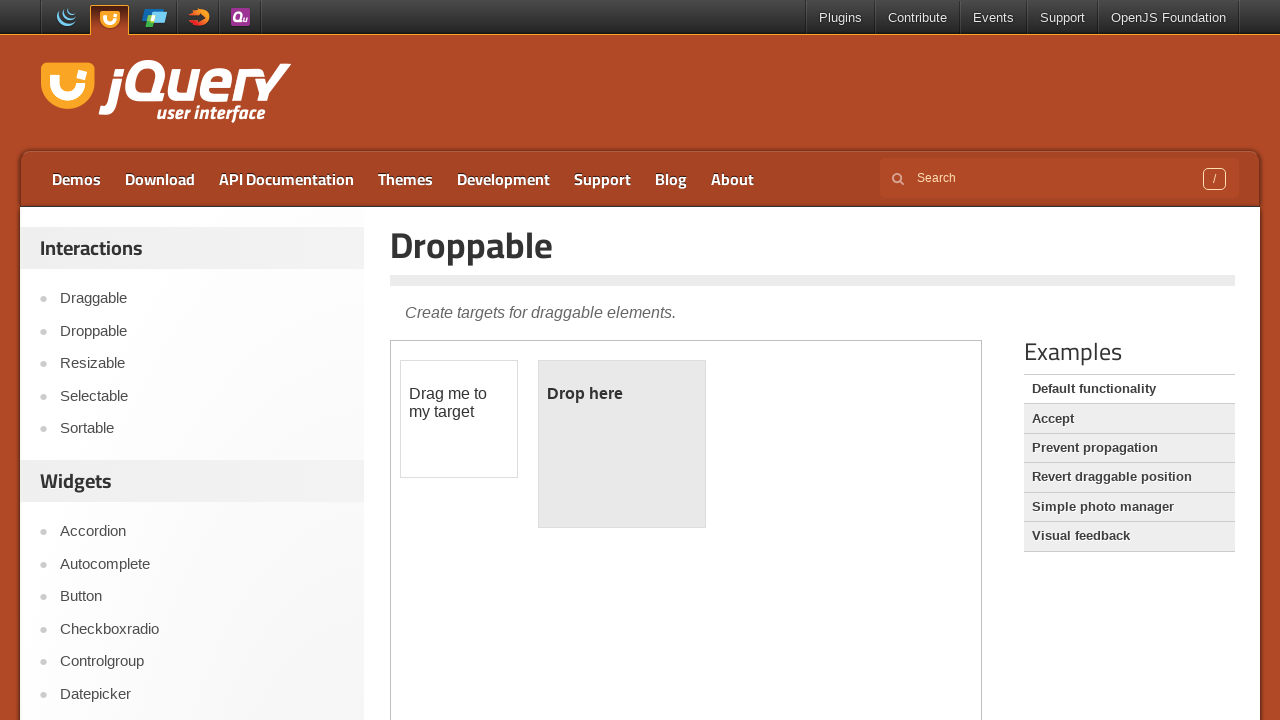

Located the iframe containing the drag and drop demo
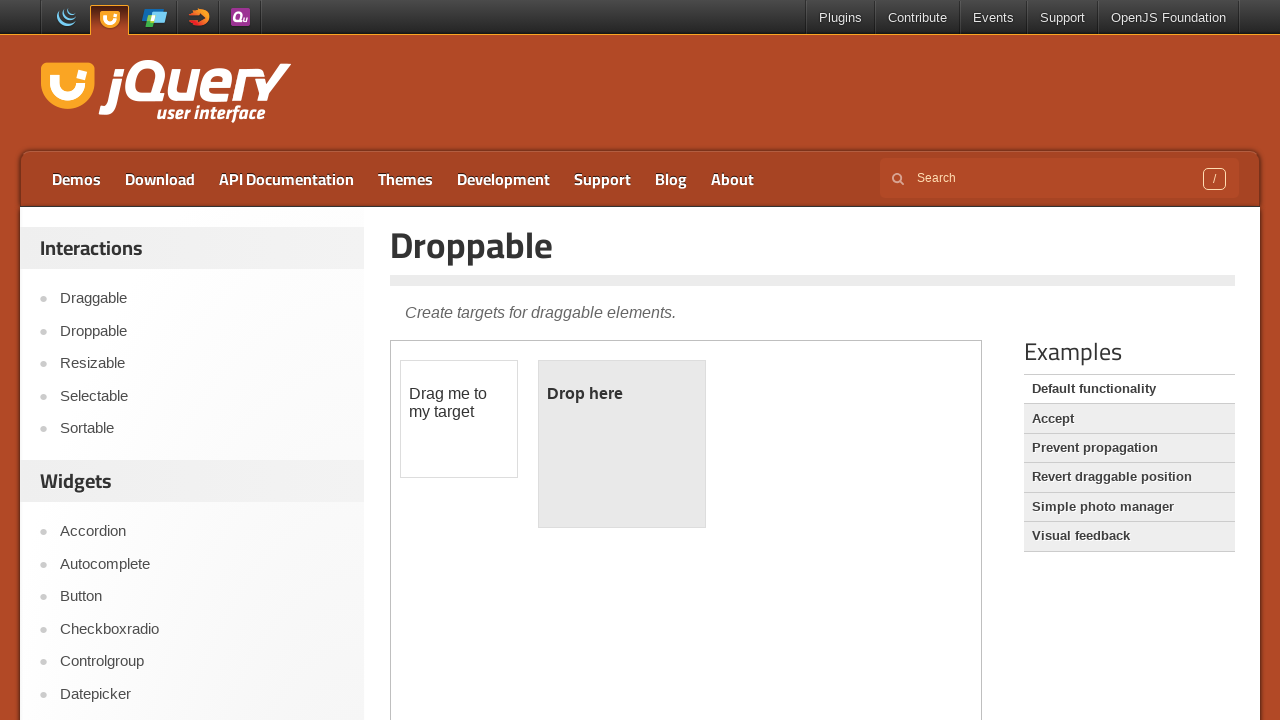

Located the draggable element
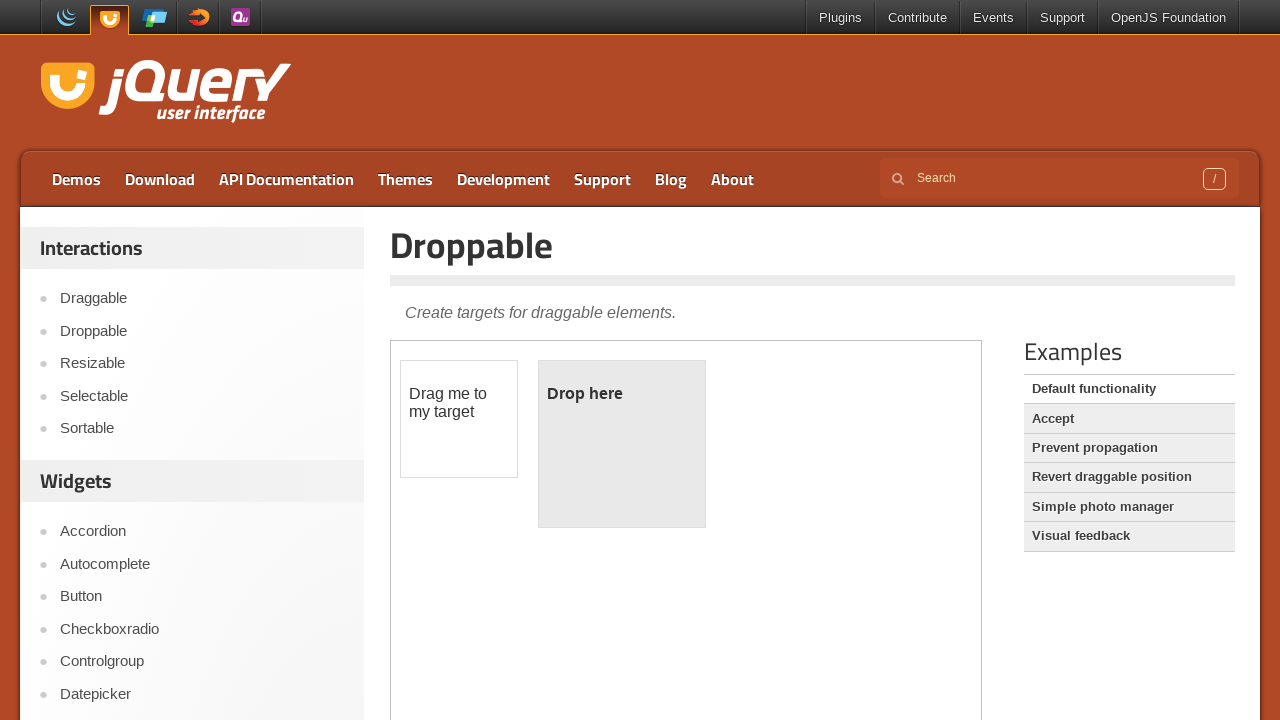

Located the droppable target area
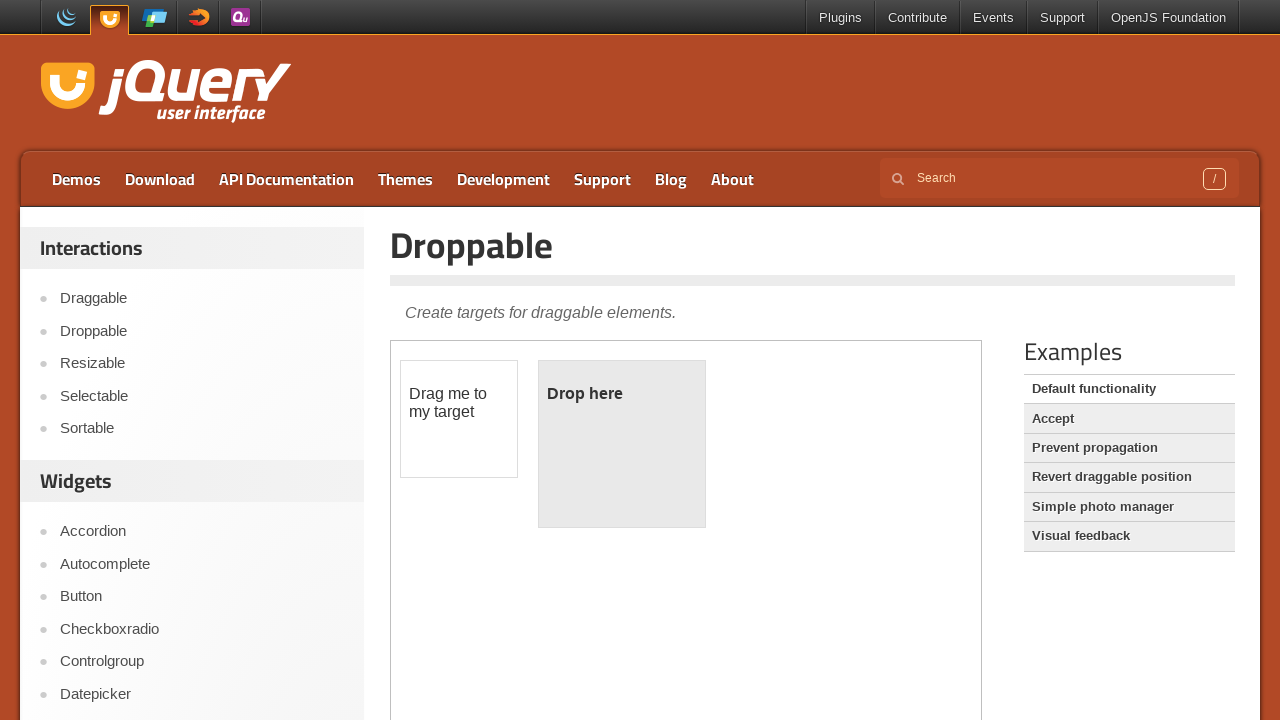

Retrieved initial text from droppable area: '
	Drop here
'
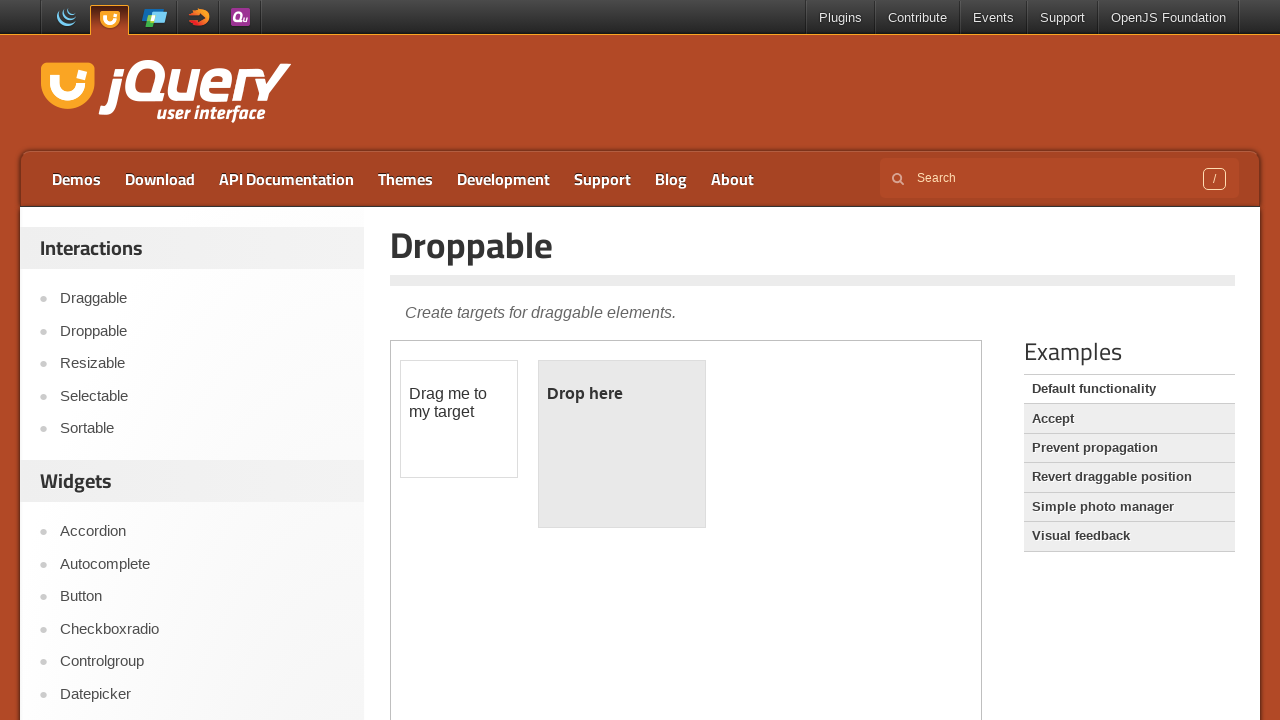

Dragged the draggable element and dropped it onto the droppable area at (622, 444)
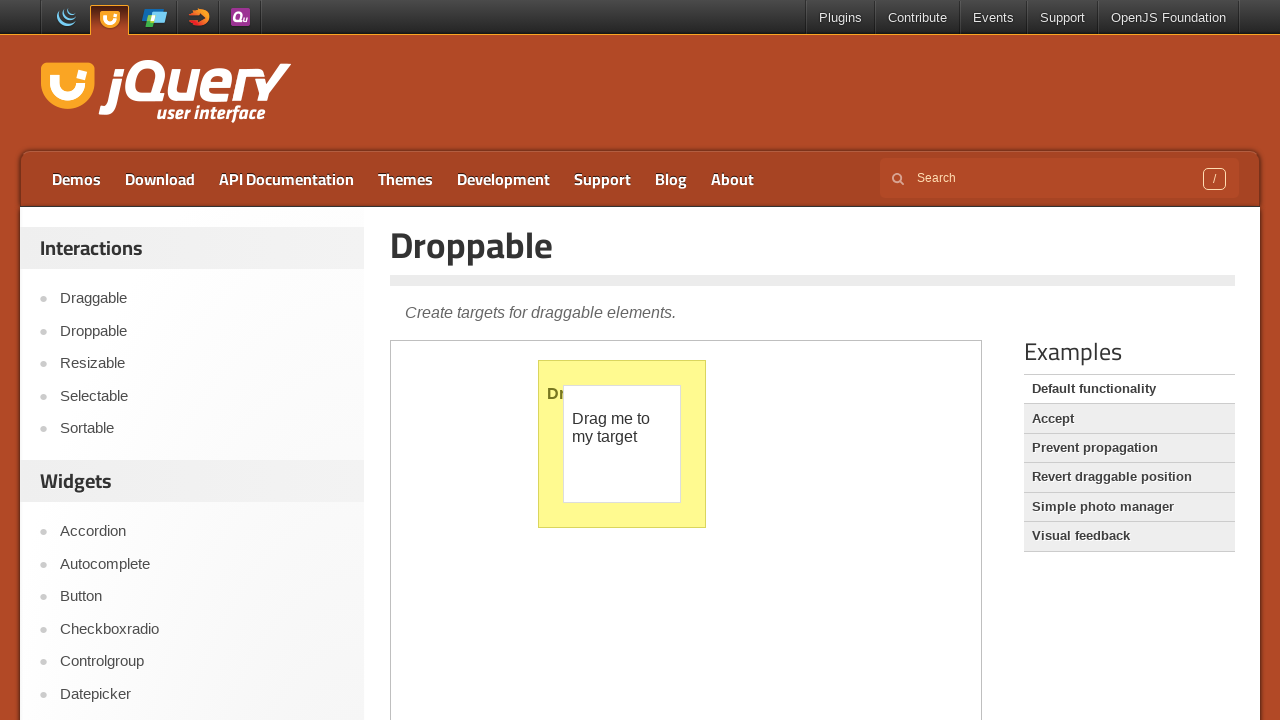

Retrieved final text from droppable area: '
	Dropped!
'
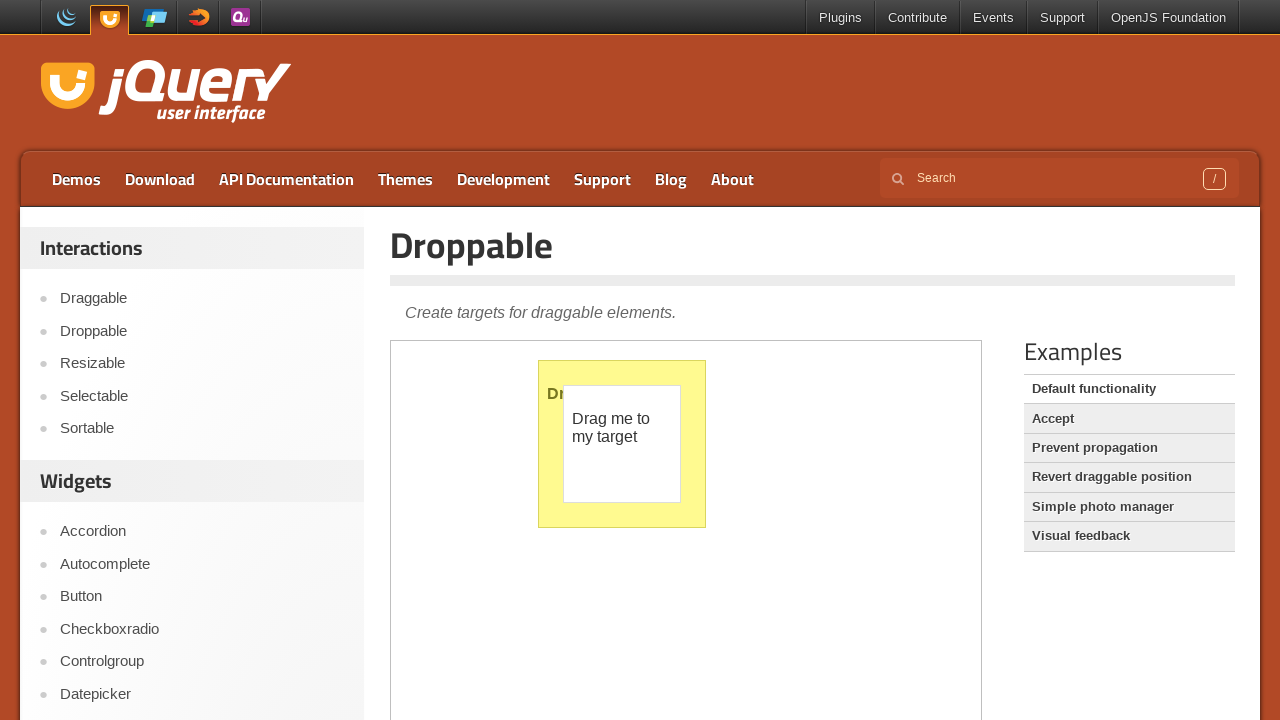

Assertion passed: drag and drop successfully changed the droppable text
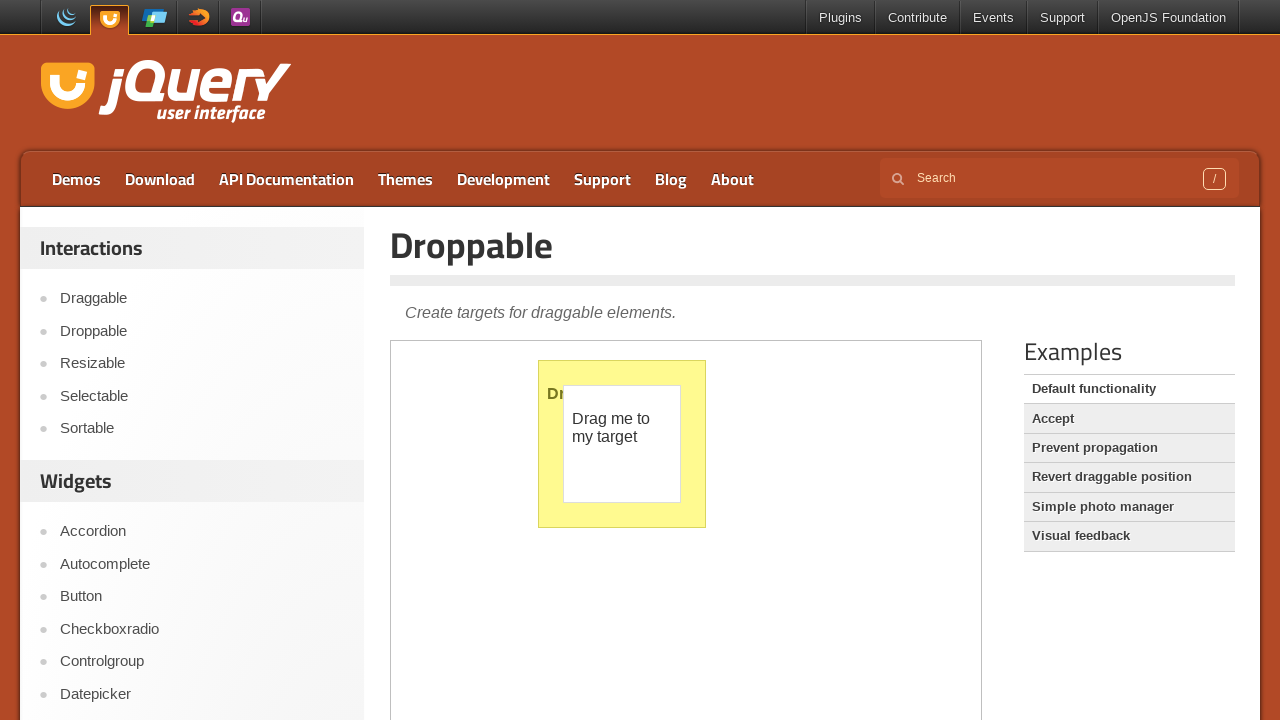

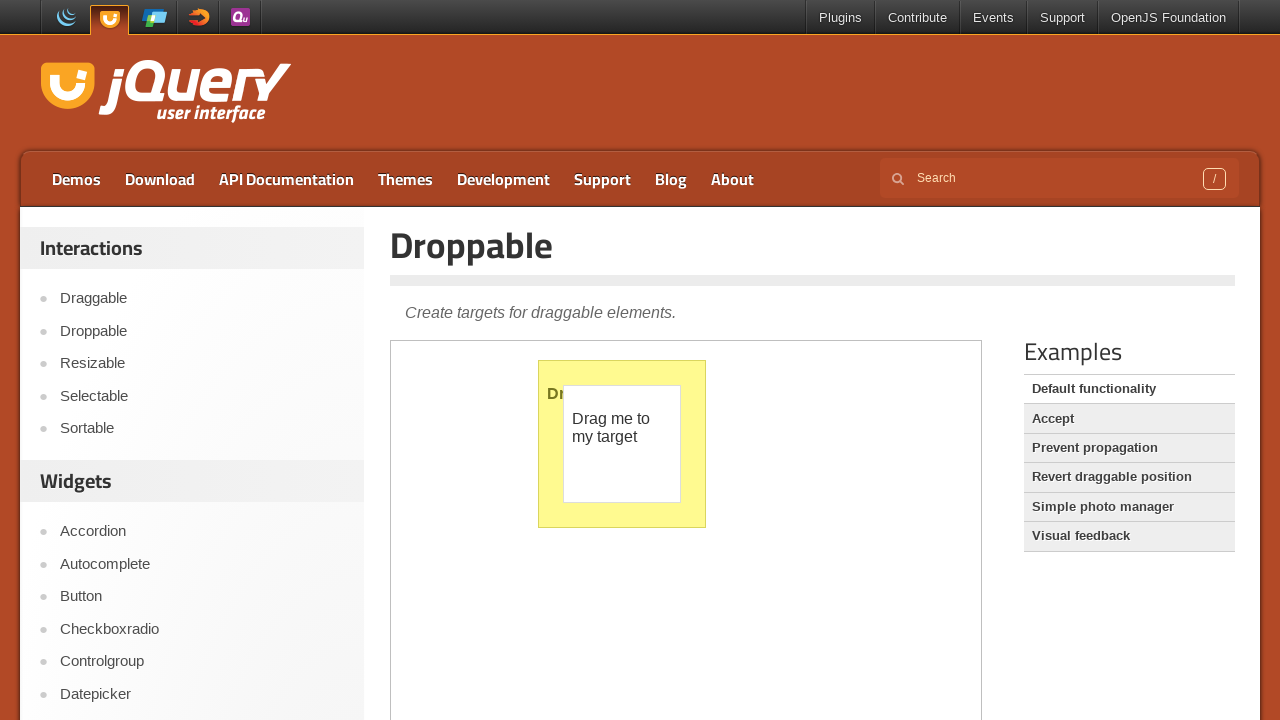